Tests navigation on a training support website by clicking the About link and verifying the page loads successfully

Starting URL: https://v1.training-support.net

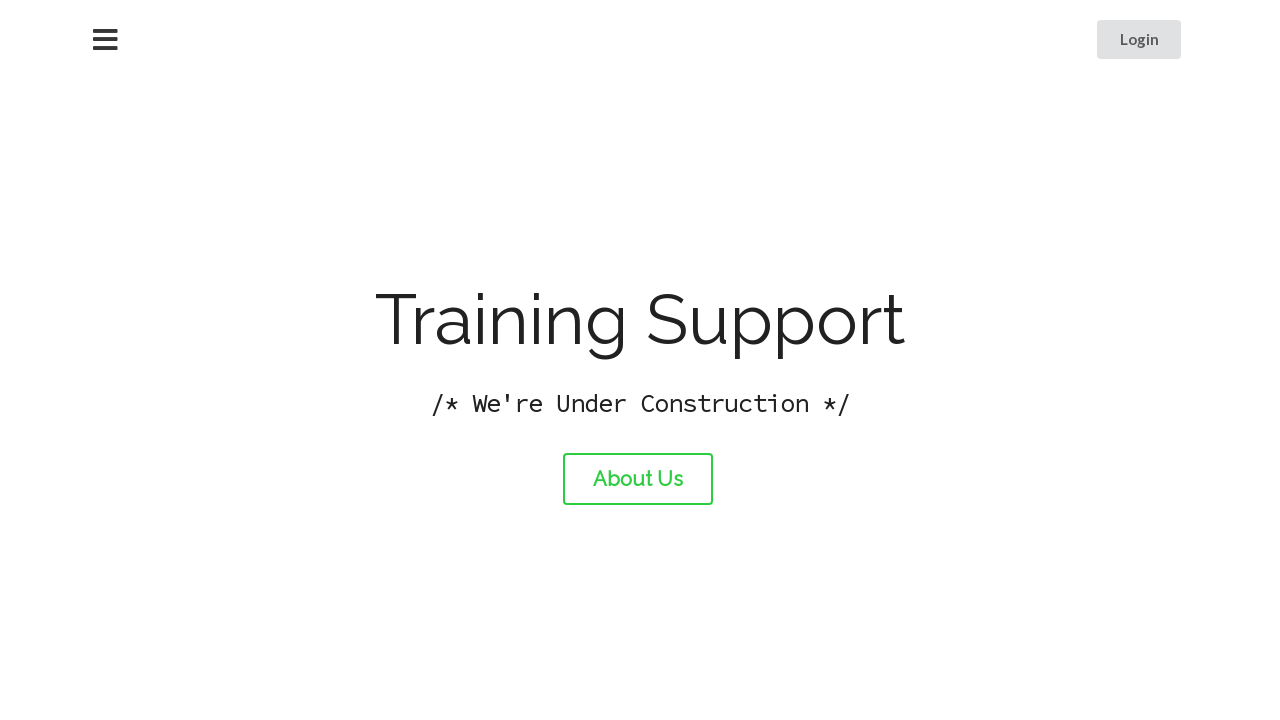

Navigated to training support website homepage
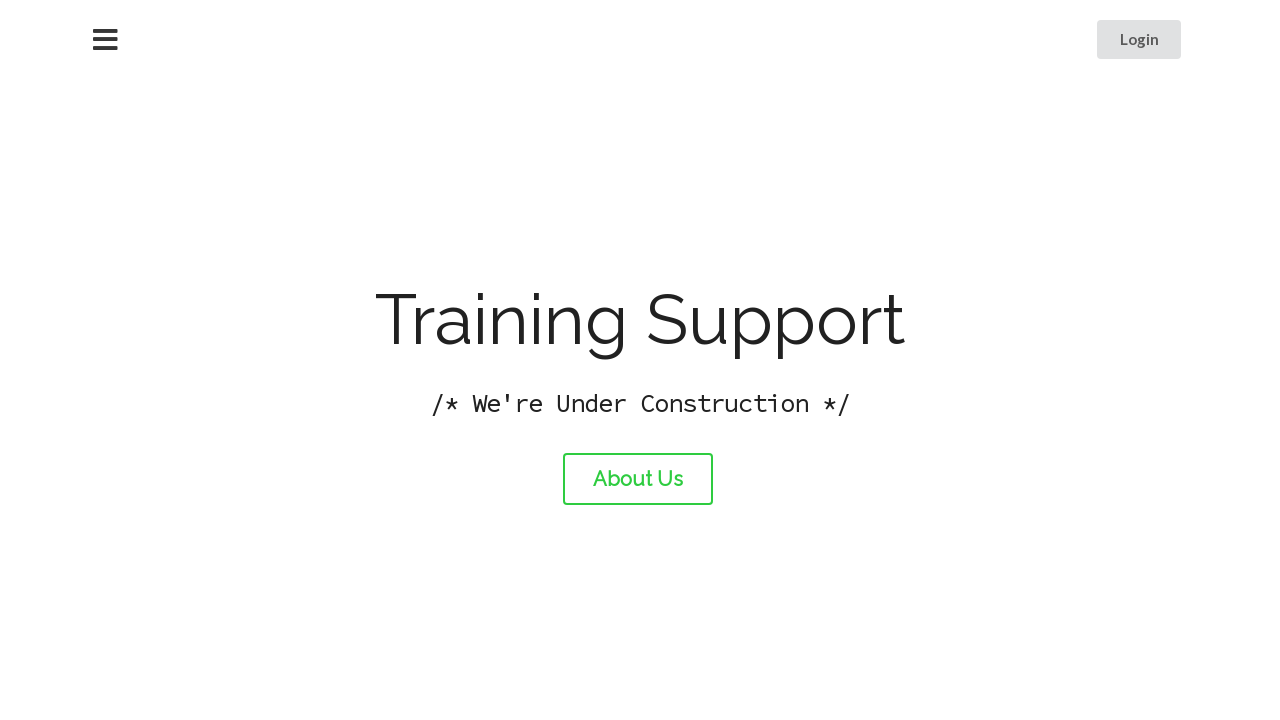

Clicked on the About link at (638, 479) on #about-link
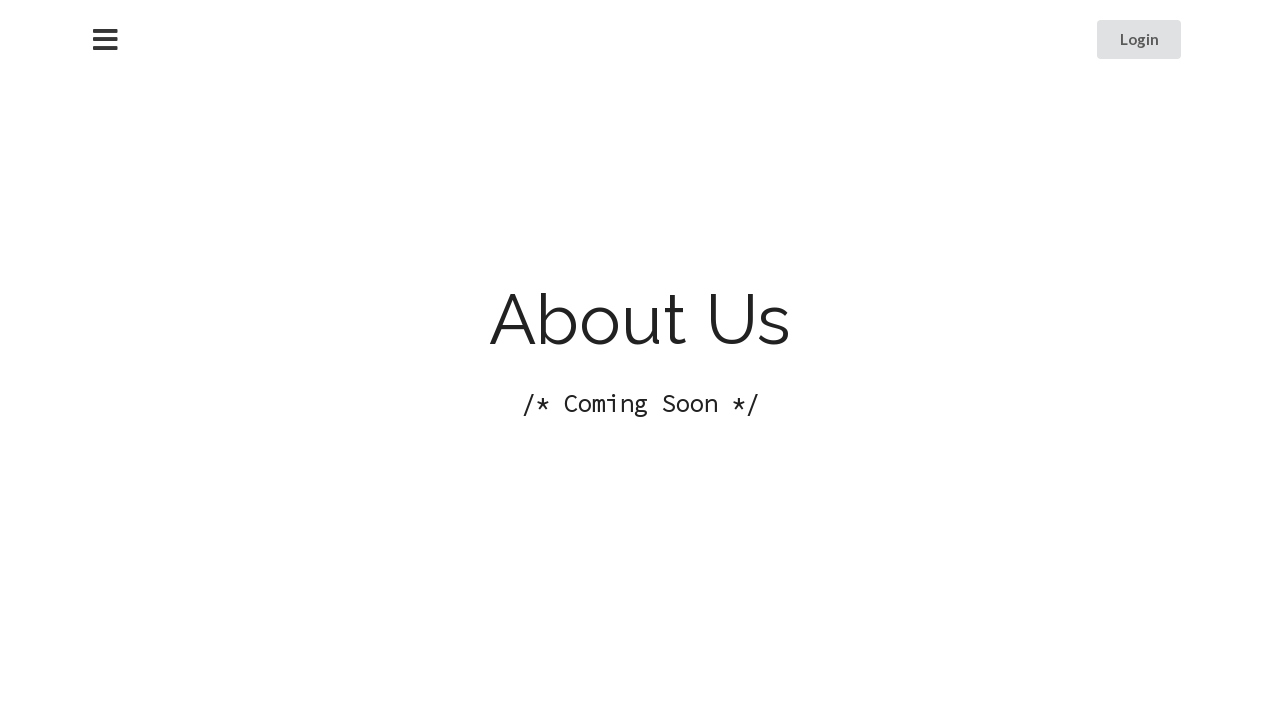

About page loaded successfully
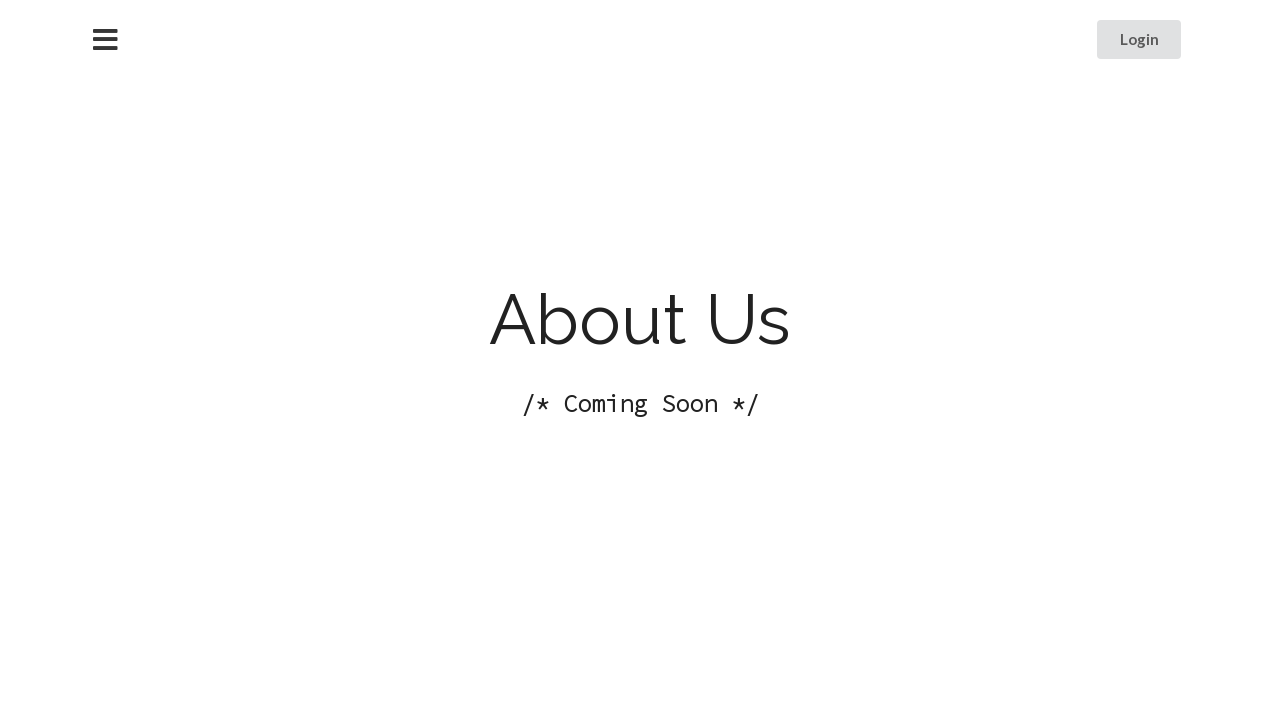

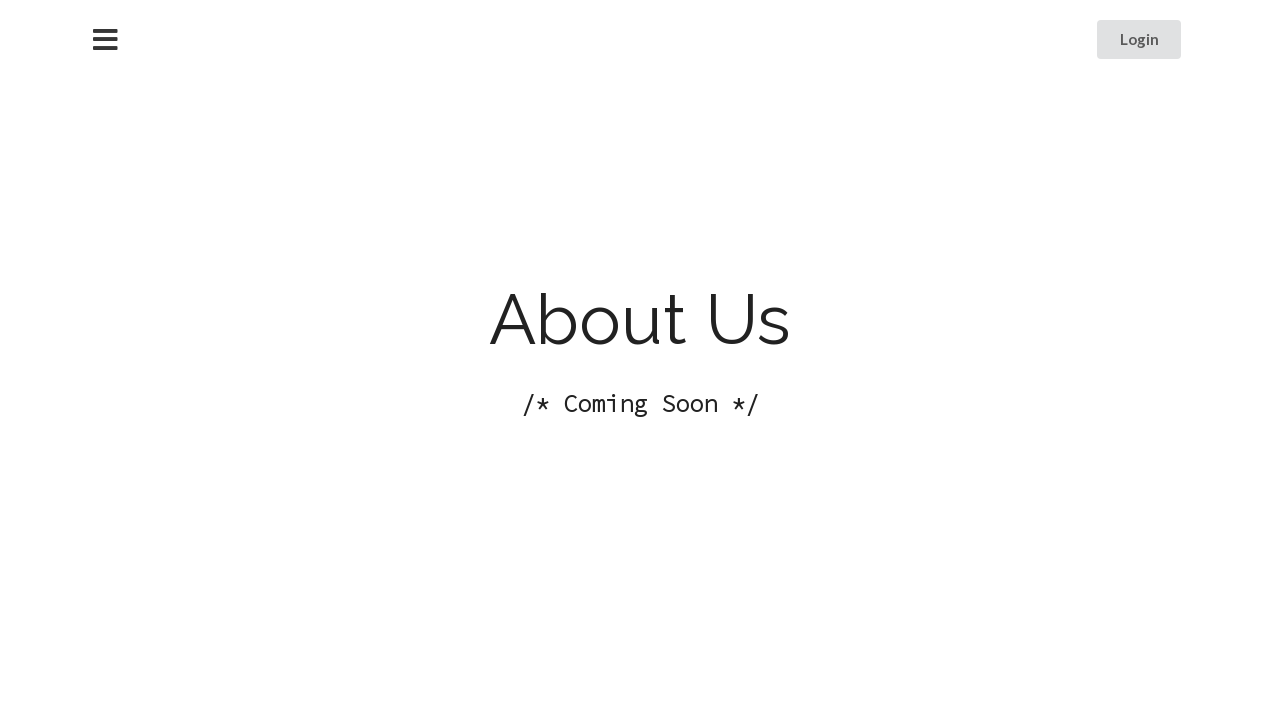